Tests GitHub search functionality by clicking search, filling the search input, and verifying content loads

Starting URL: https://github.com

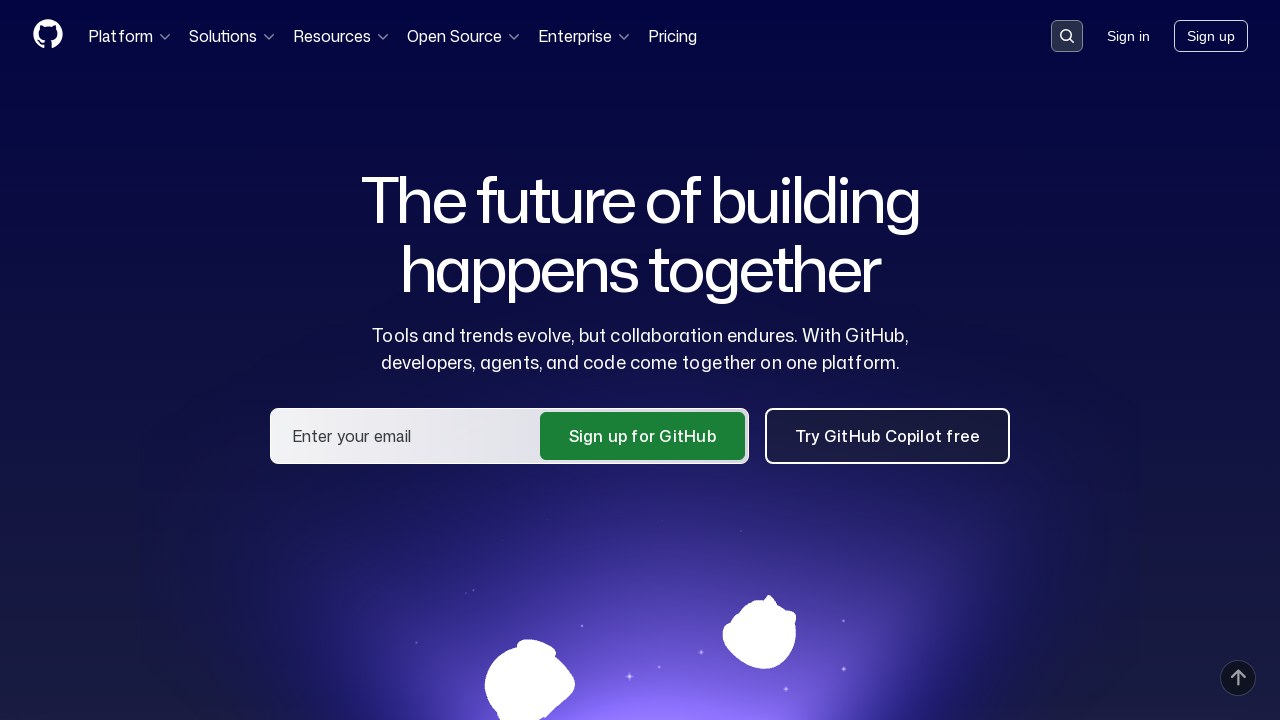

Clicked search button to open search input at (1067, 36) on button[data-target='qbsearch-input.inputButton']
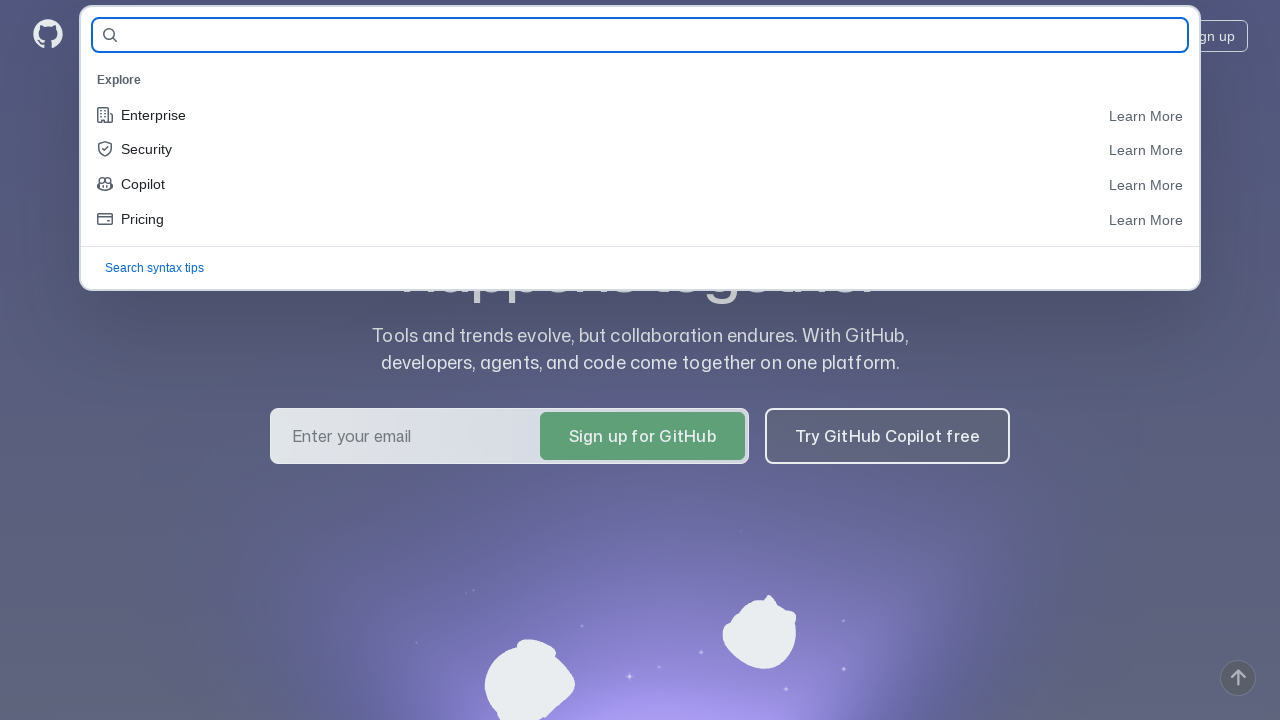

Filled search input with 'playwright' on input[name='query-builder-test']
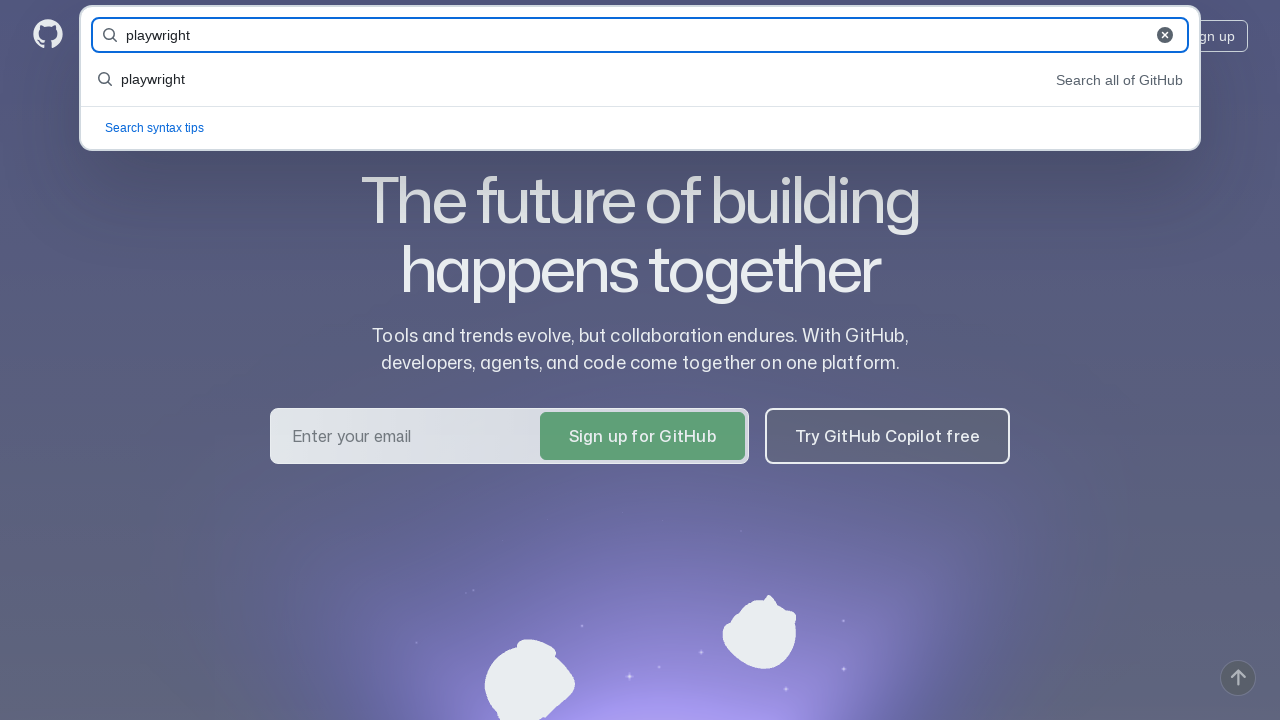

Pressed Enter to execute search
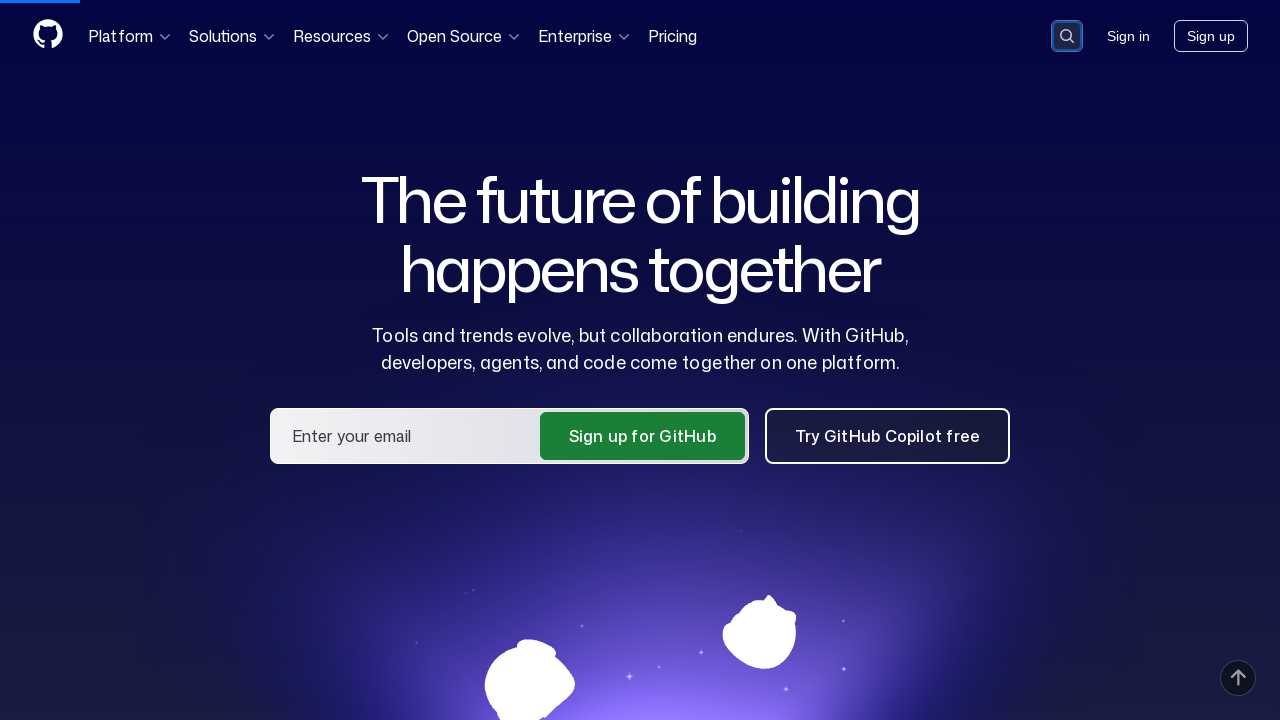

Search results loaded successfully
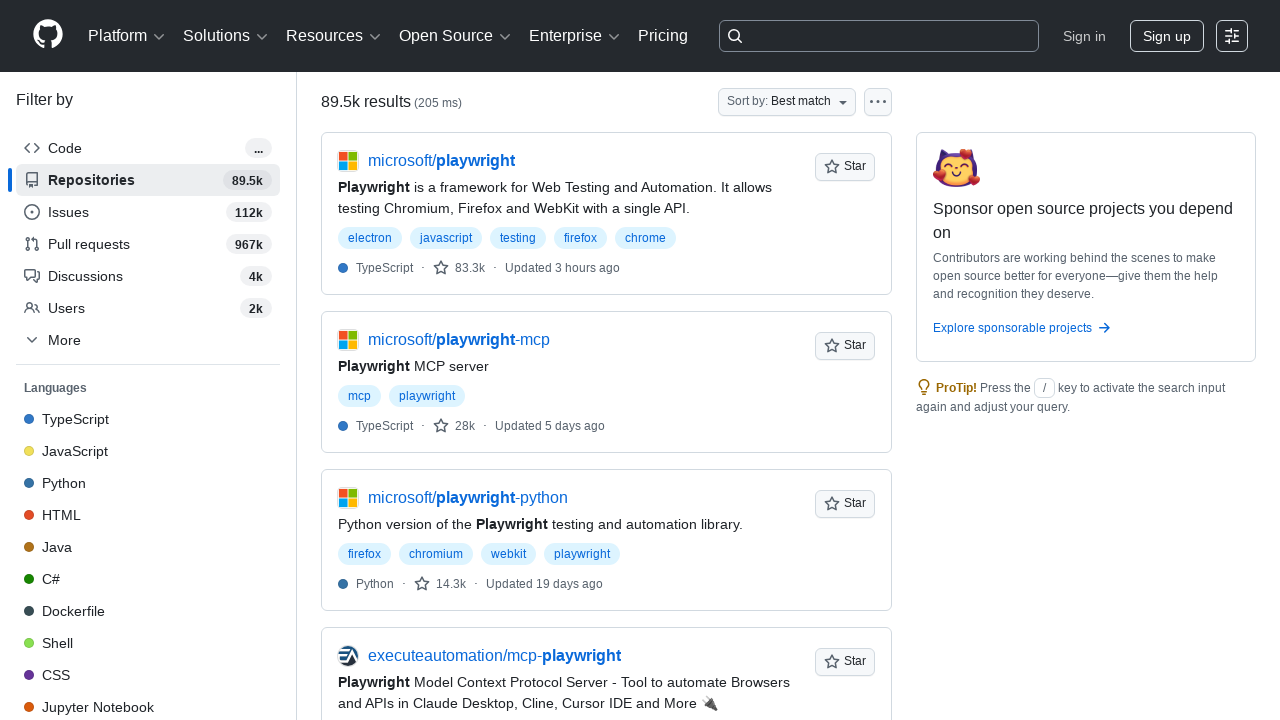

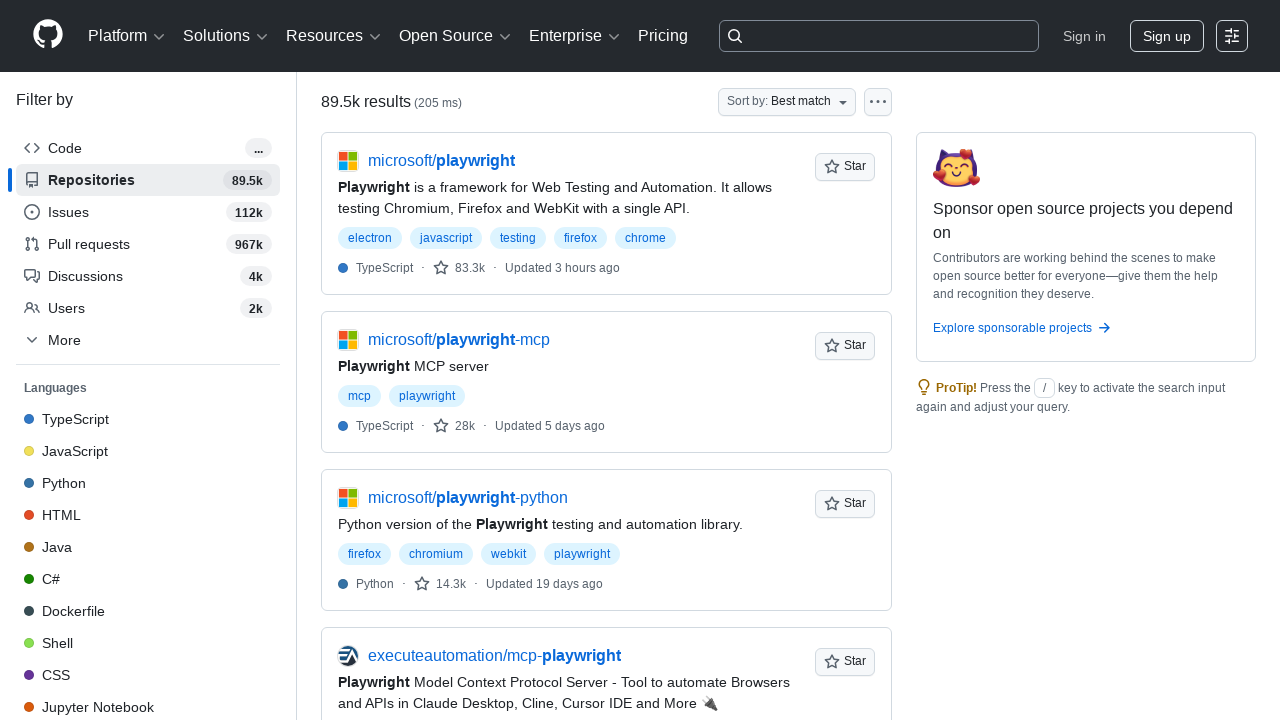